Tests the Playwright homepage by verifying the title contains "Playwright", checking the "Get Started" link has the correct href attribute, clicking it, and verifying navigation to the intro page.

Starting URL: https://playwright.dev

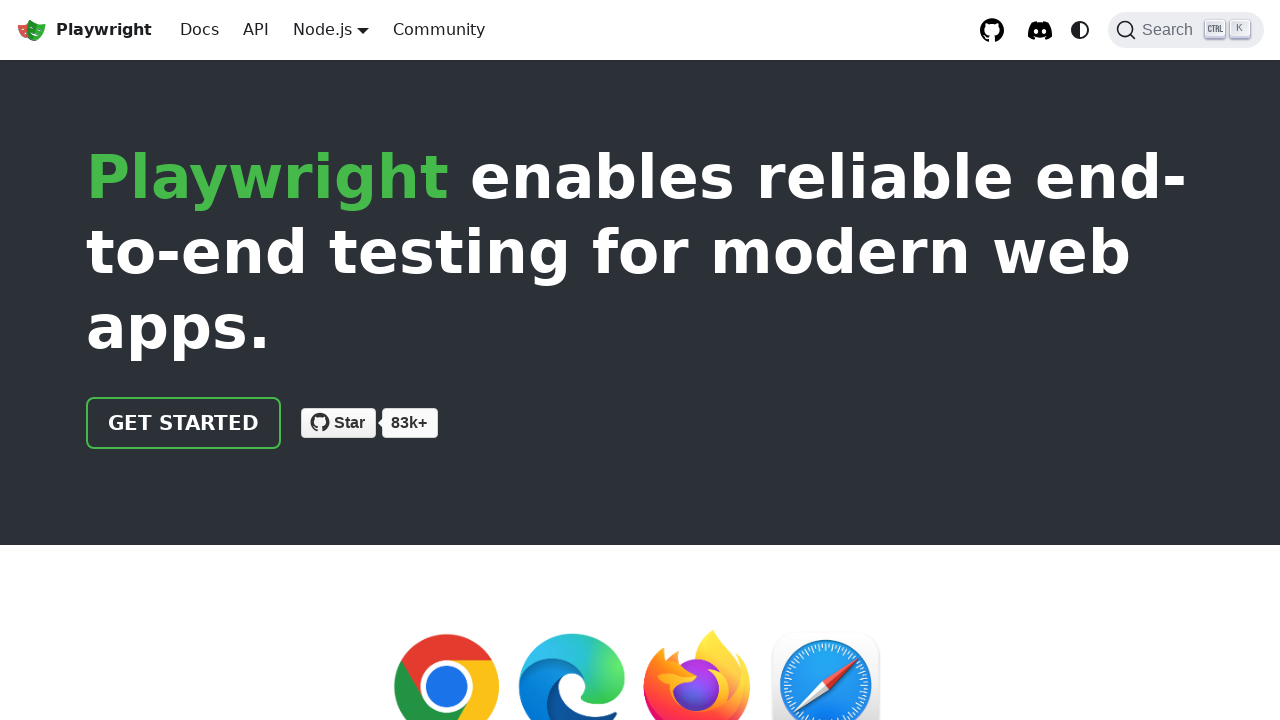

Verified page title contains 'Playwright'
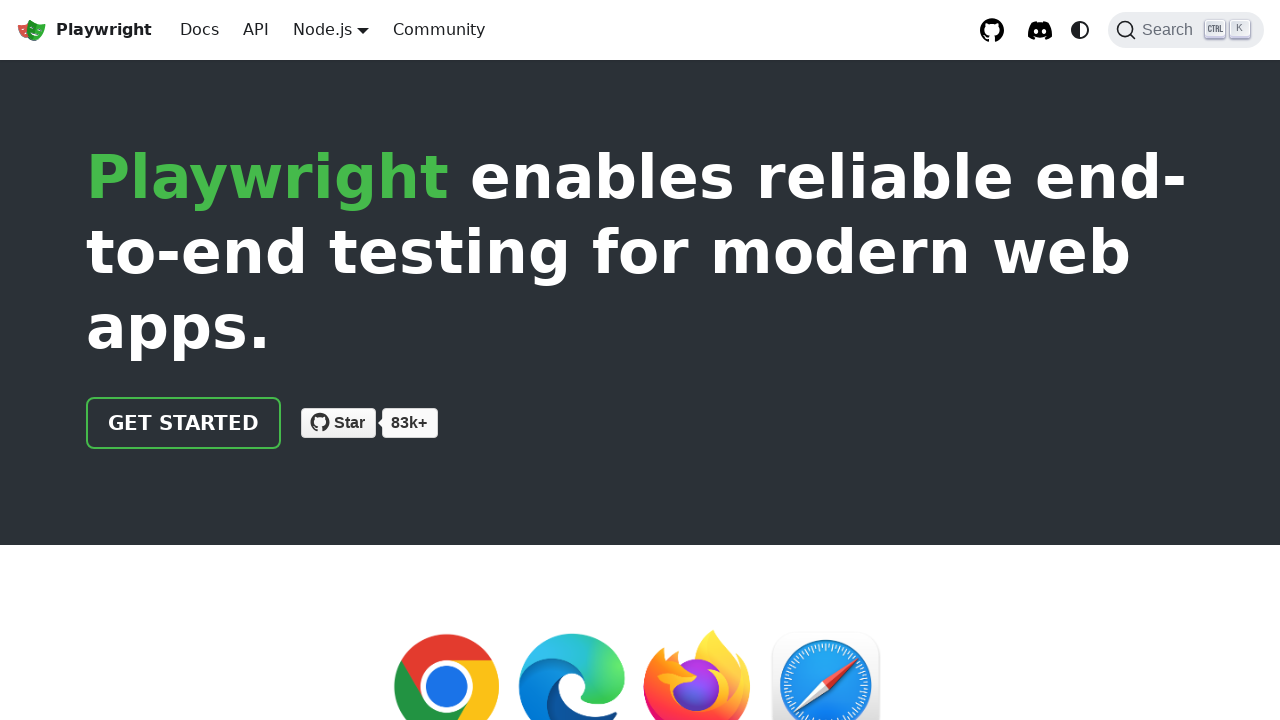

Located the 'Get Started' link
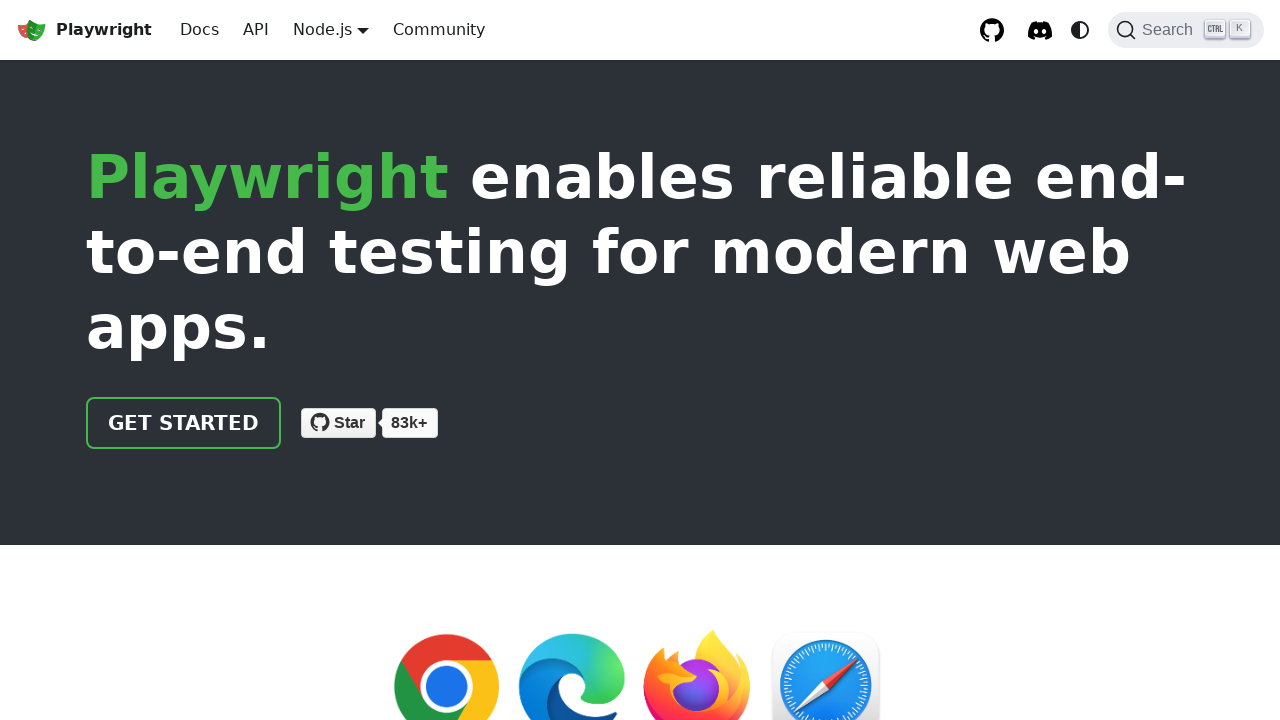

Verified 'Get Started' link href attribute is '/docs/intro'
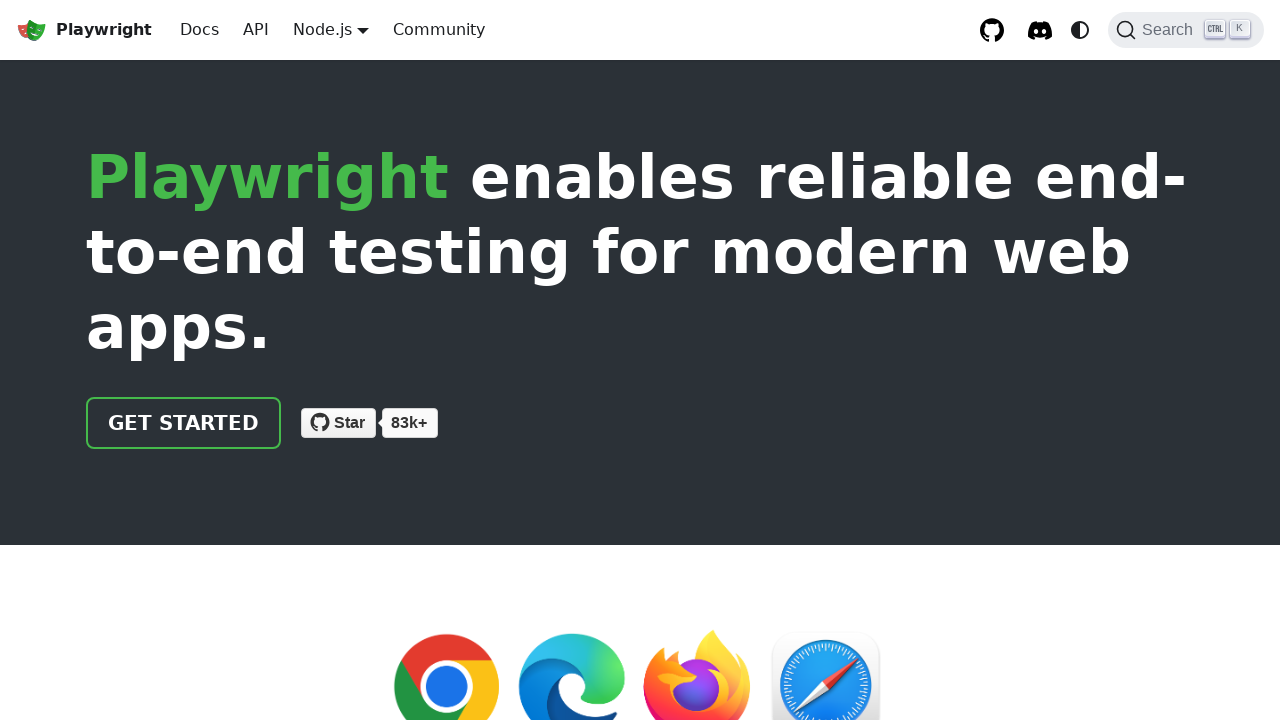

Clicked the 'Get Started' link at (184, 423) on text=Get Started
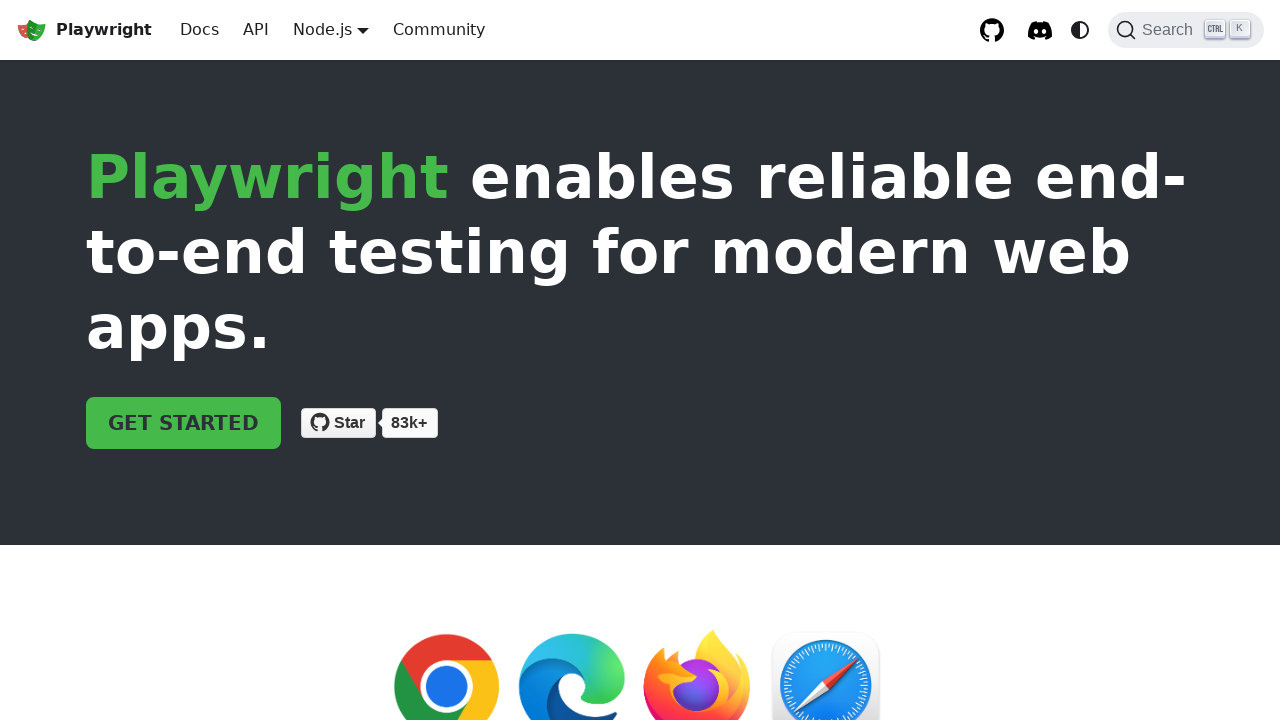

Verified navigation to intro page - URL contains 'intro'
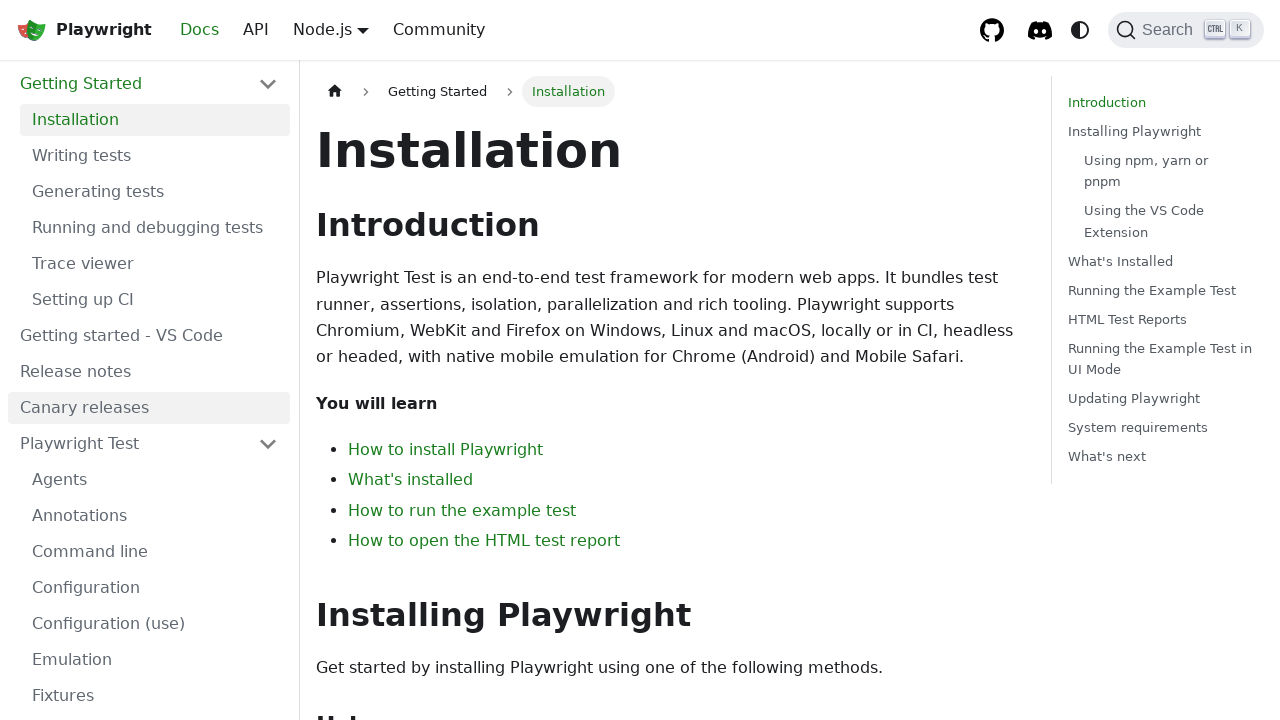

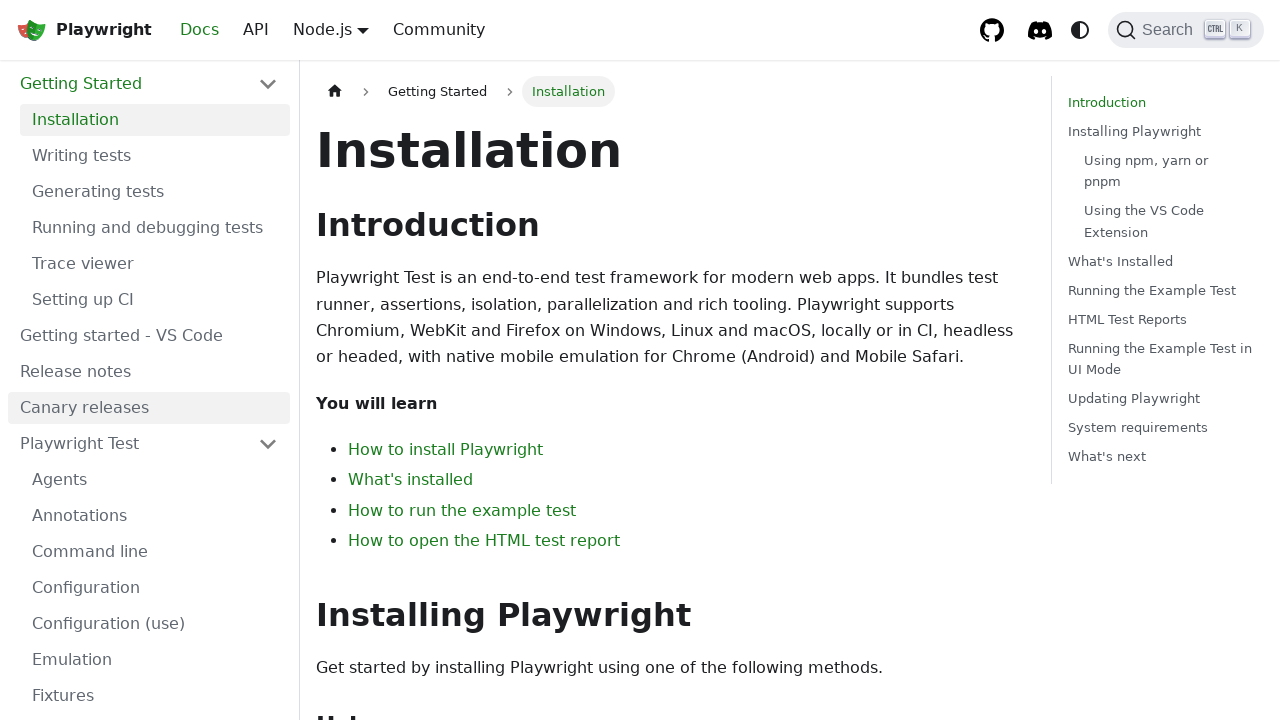